Tests navigation to the size chart page

Starting URL: https://www.avana.ru/

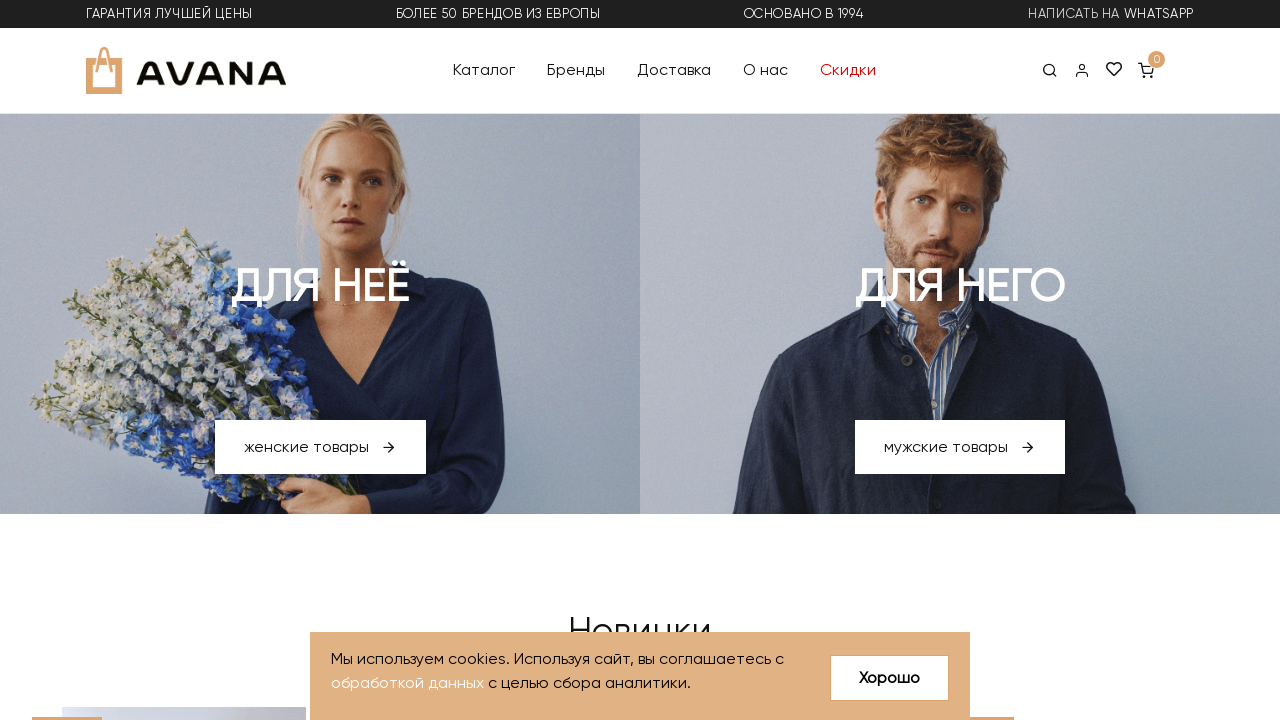

Waited for sizes link to be visible
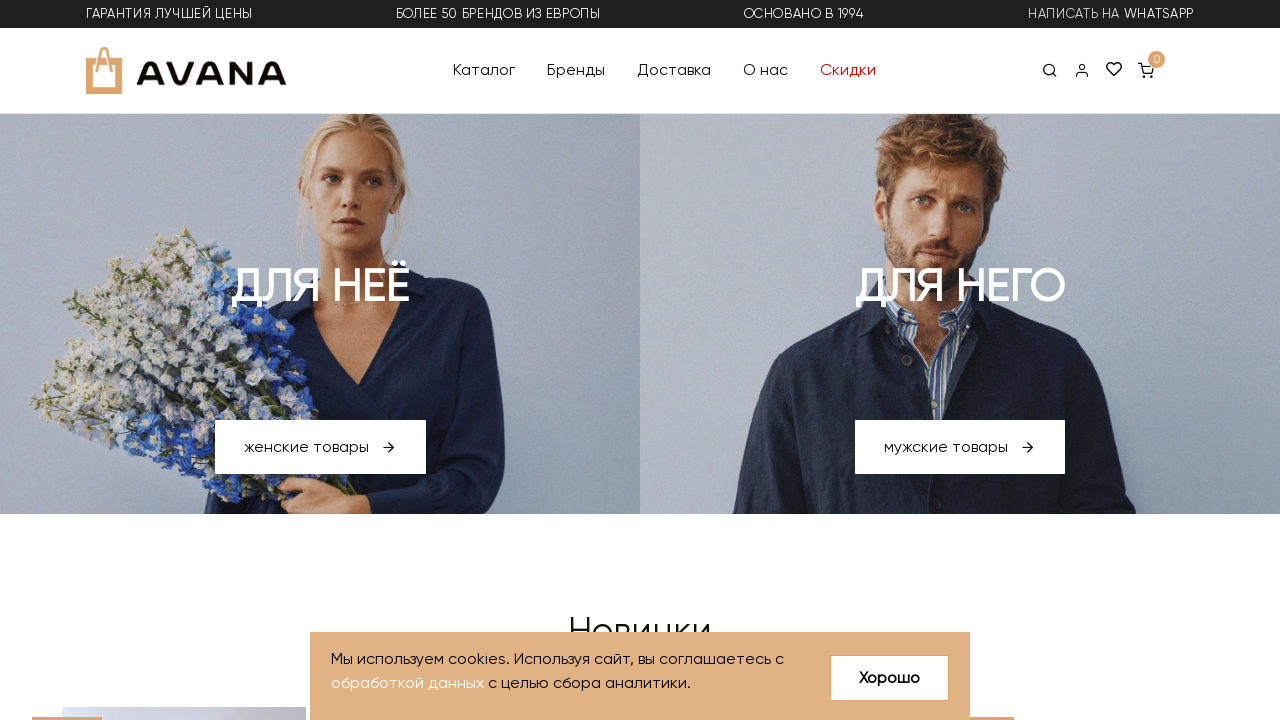

Clicked on sizes link to navigate to size chart page at (656, 424) on xpath=//a[@href='/sizes']
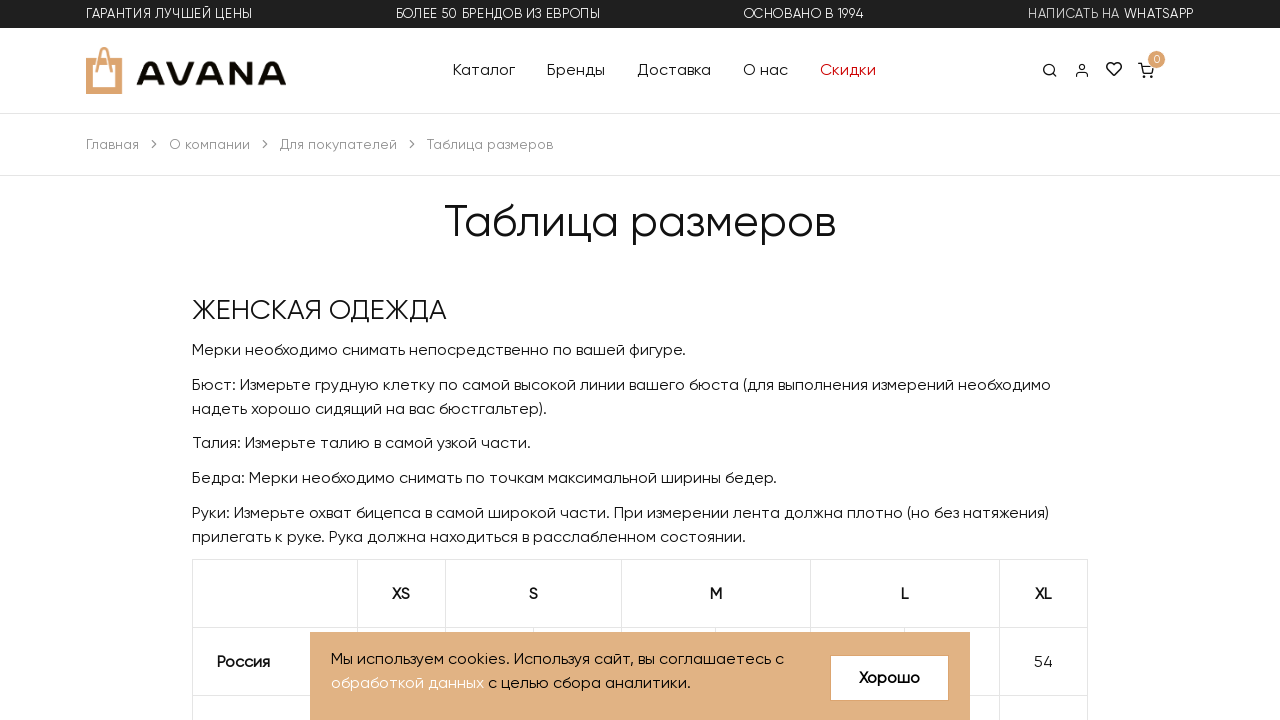

Successfully navigated to sizes page
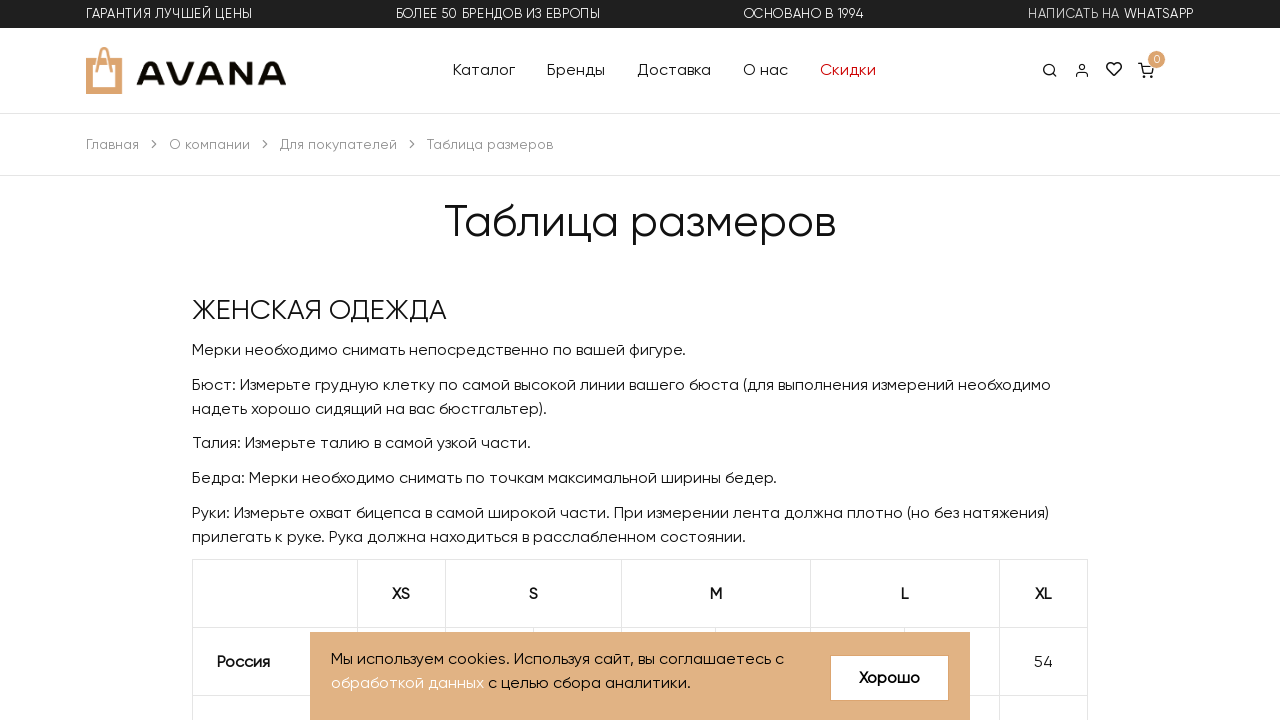

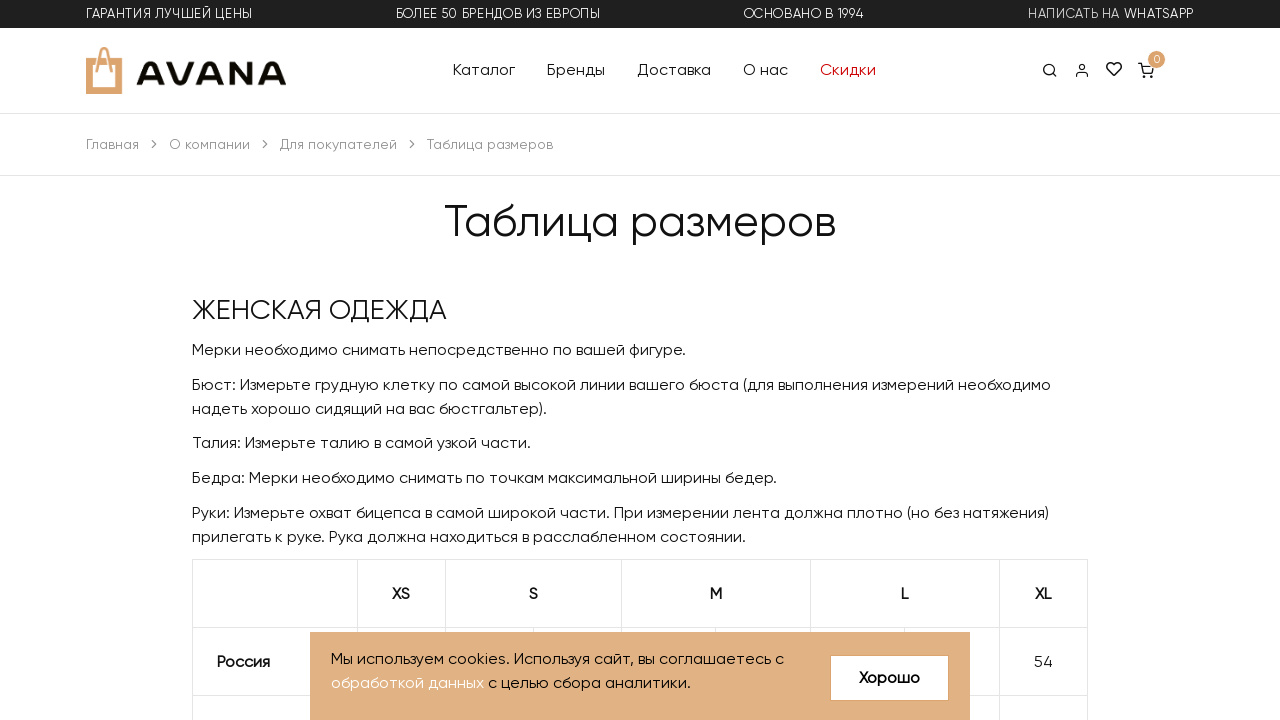